Tests browser window/tab handling by clicking buttons that open new tabs and windows, switching focus between them, verifying content, and closing them

Starting URL: https://demoqa.com/browser-windows

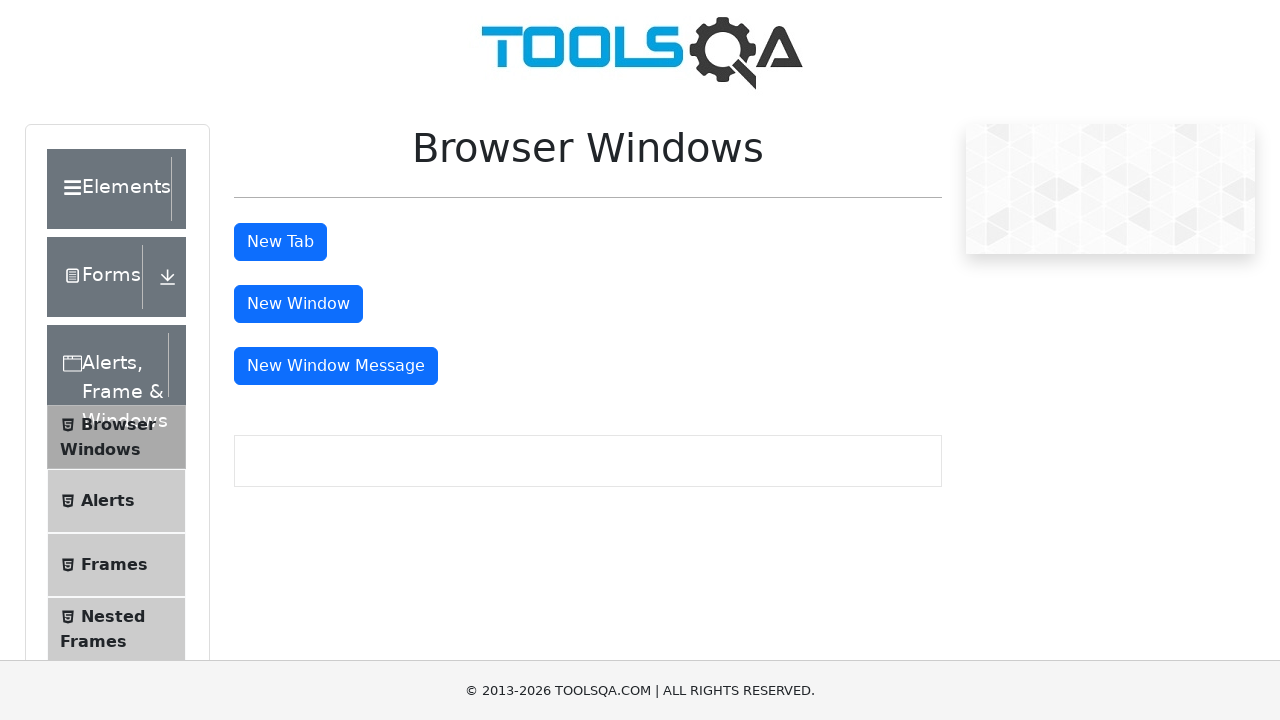

Clicked the 'New Tab' button to open a new tab at (280, 242) on #tabButton
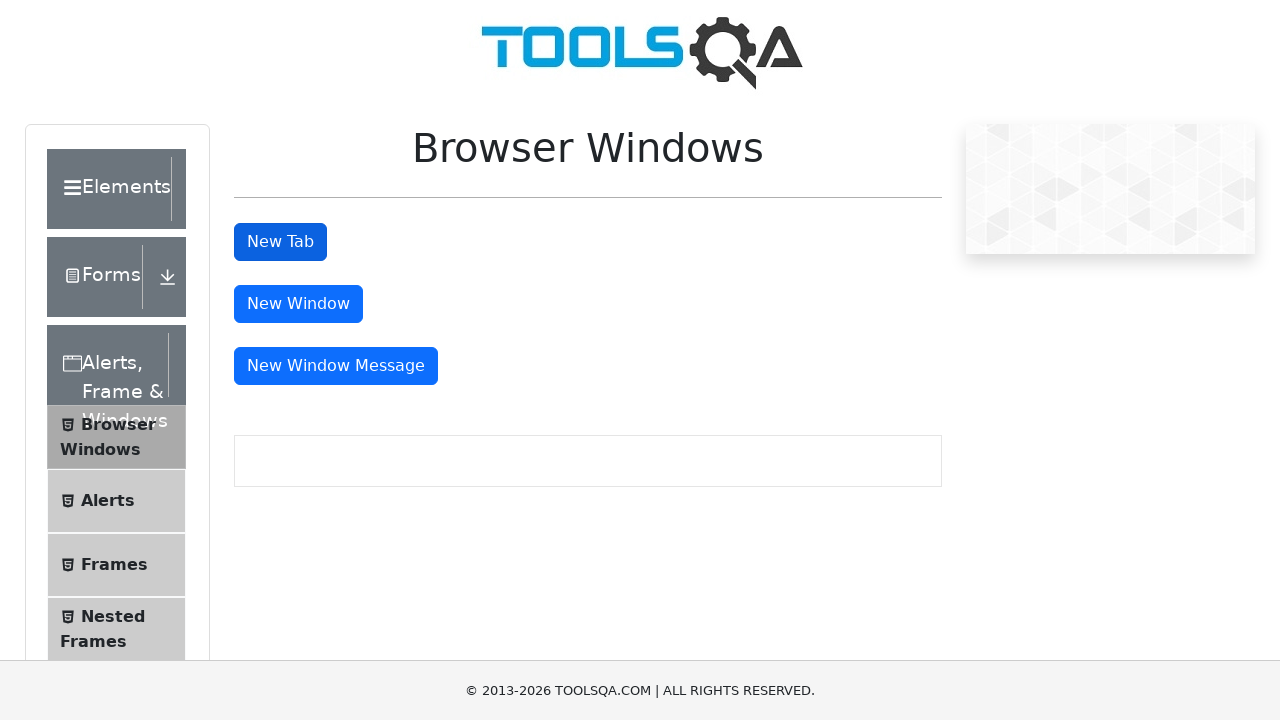

Clicked the 'New Tab' button and waited for new page to open at (280, 242) on #tabButton
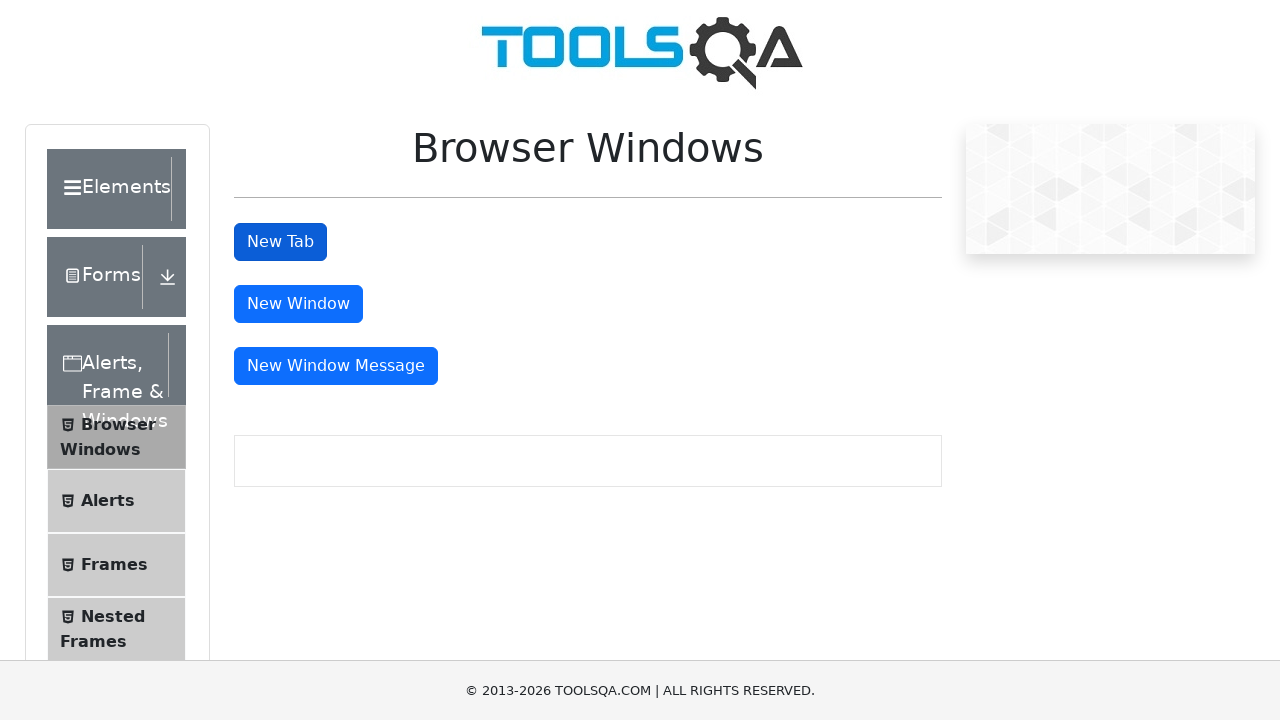

New tab loaded and ready
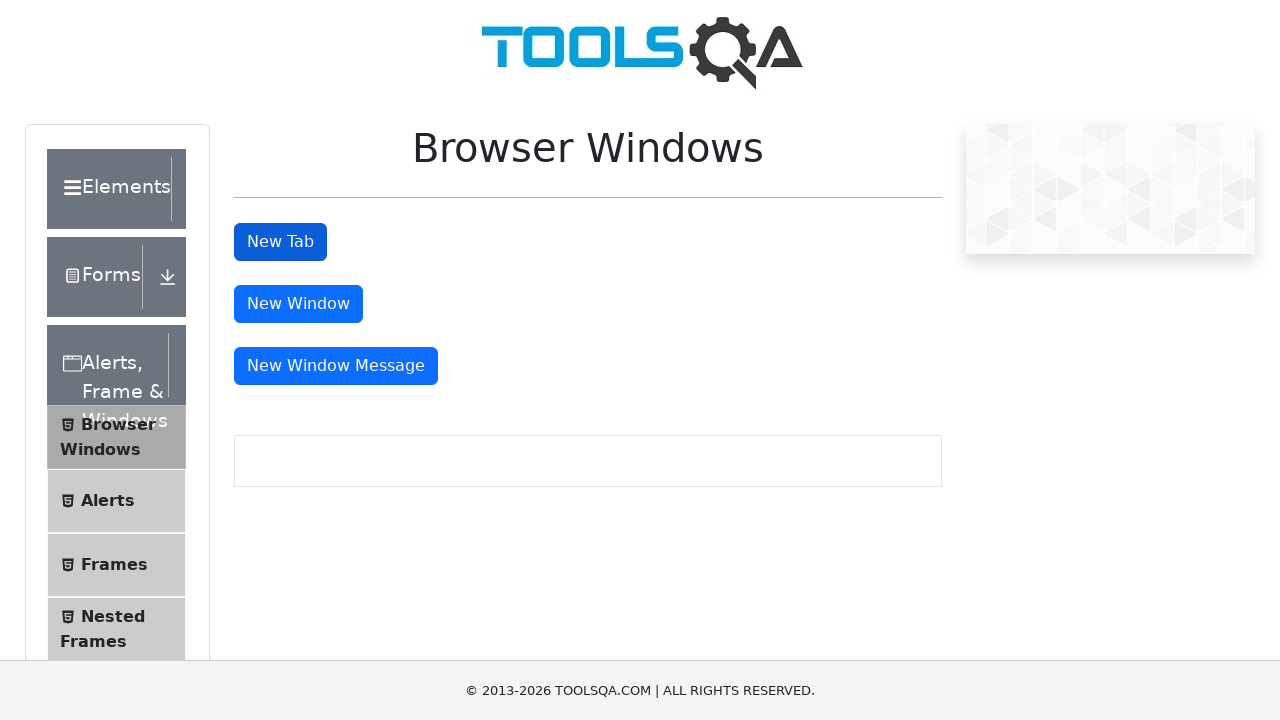

Verified heading element exists in new tab
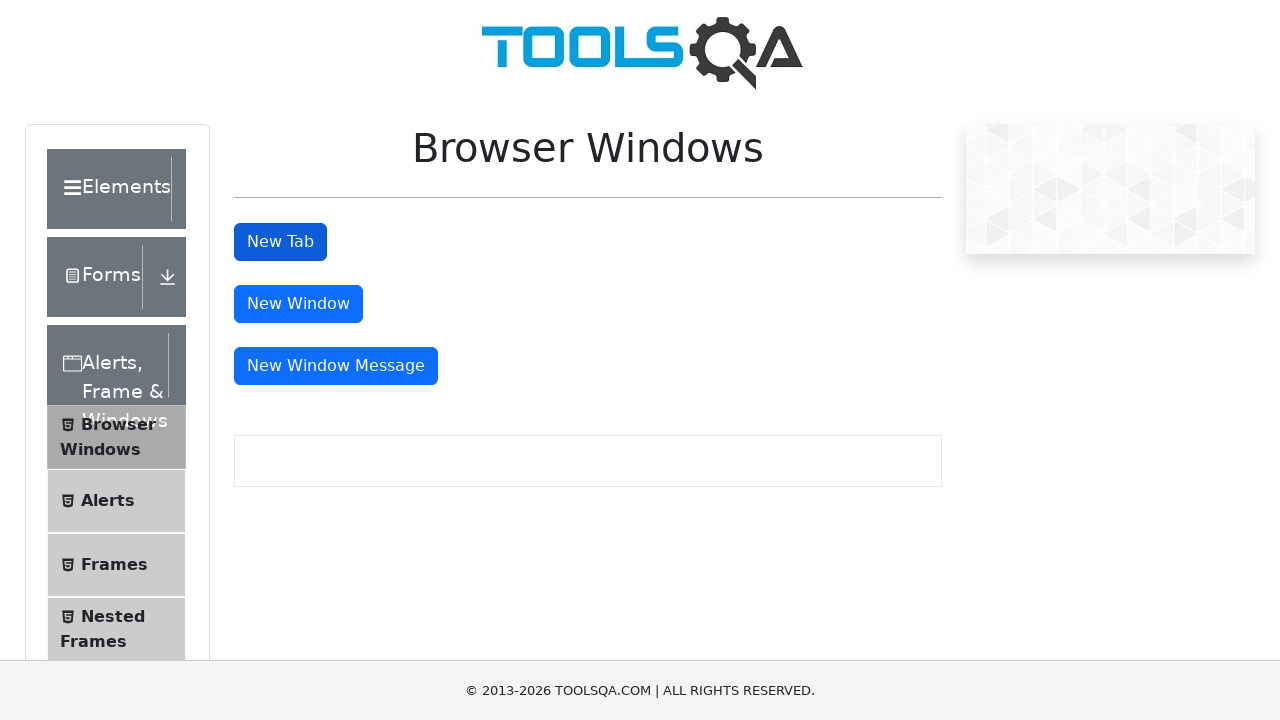

Closed the new tab
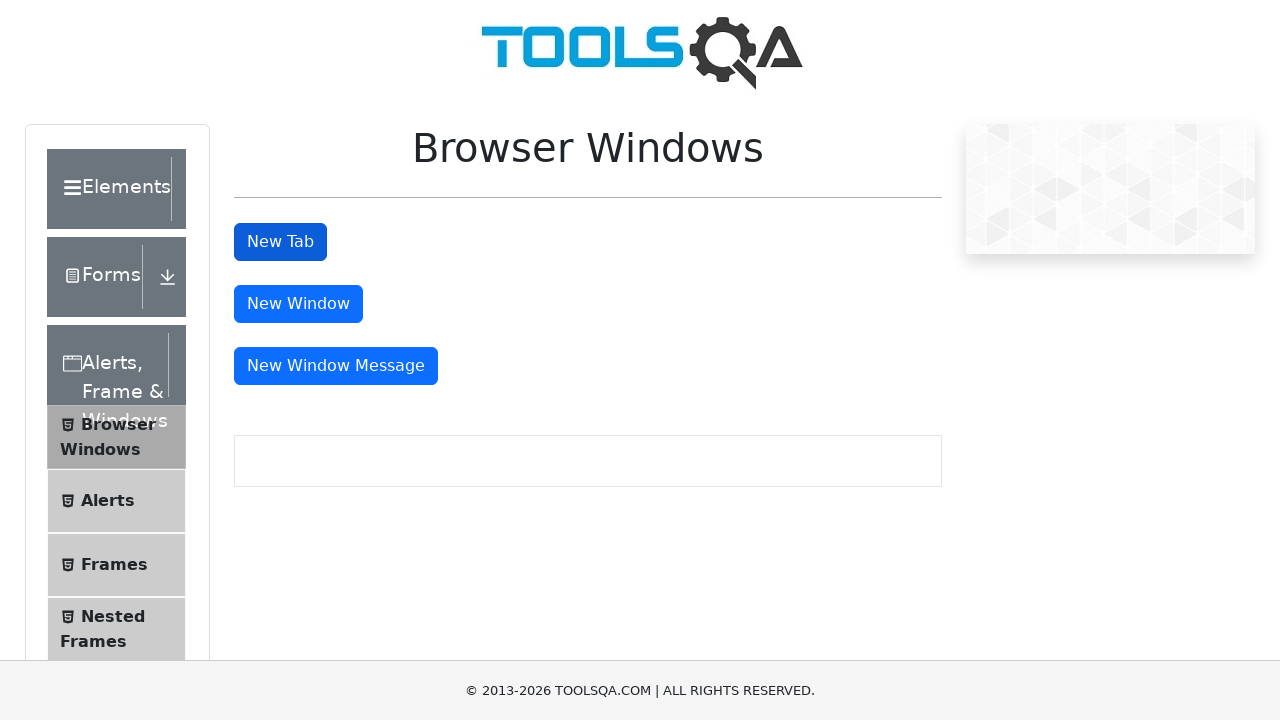

Clicked the 'New Window' button and waited for new window to open at (298, 304) on #windowButton
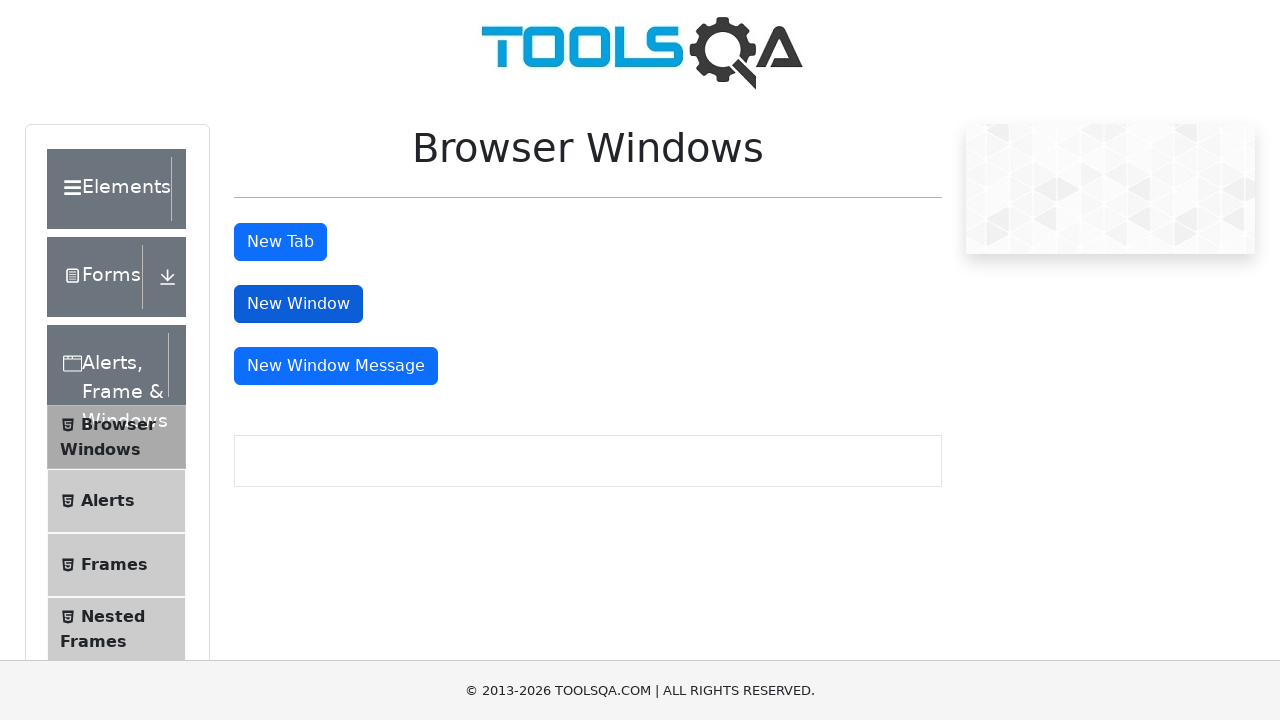

New window loaded and ready
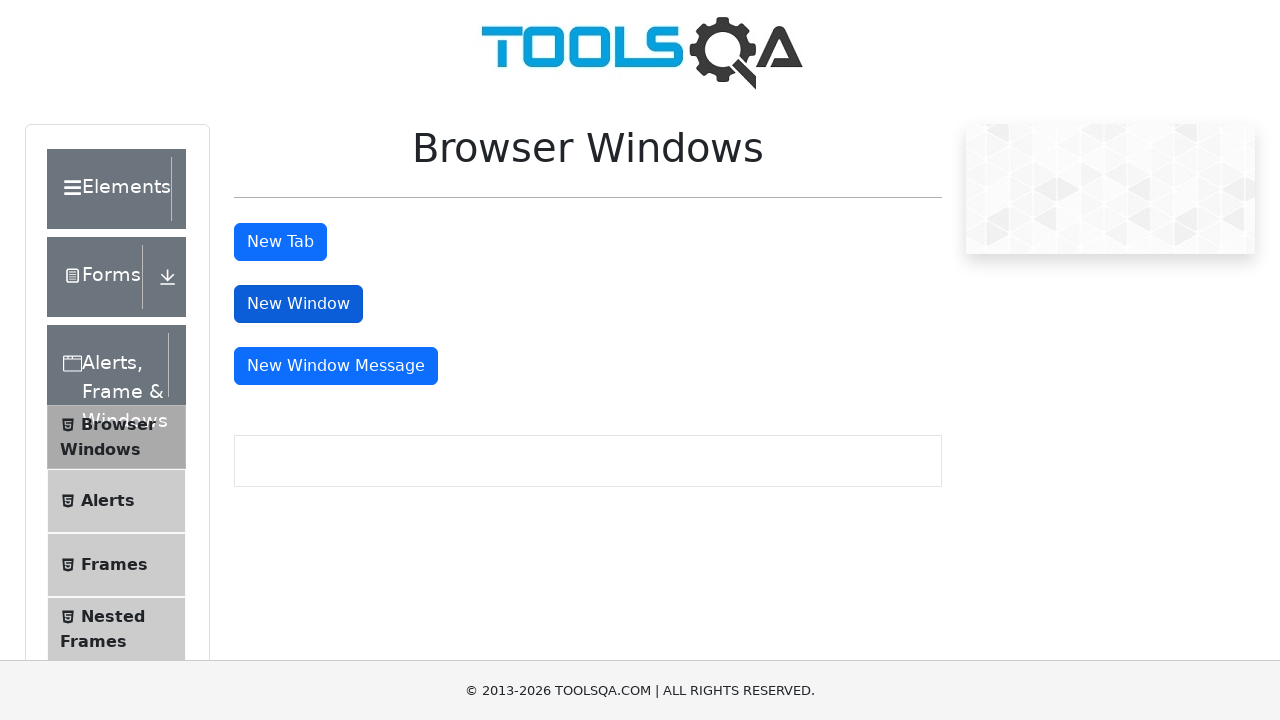

Verified heading element exists in new window
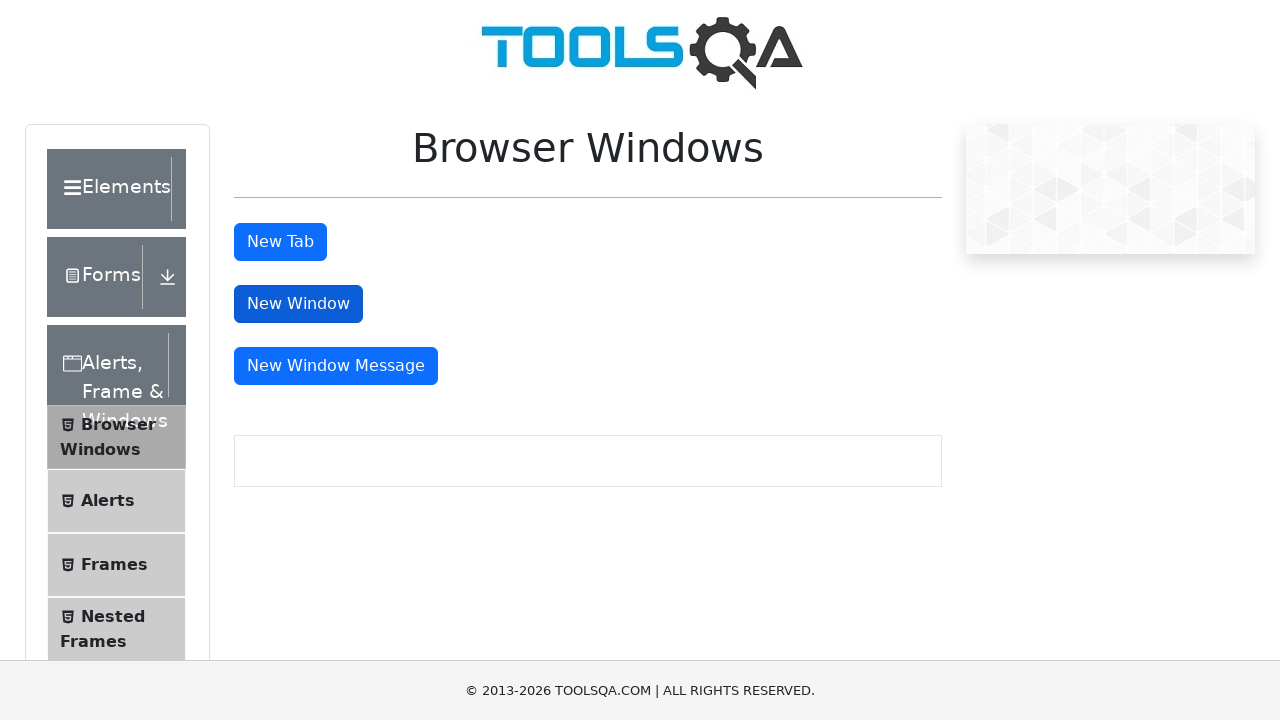

Closed the new window
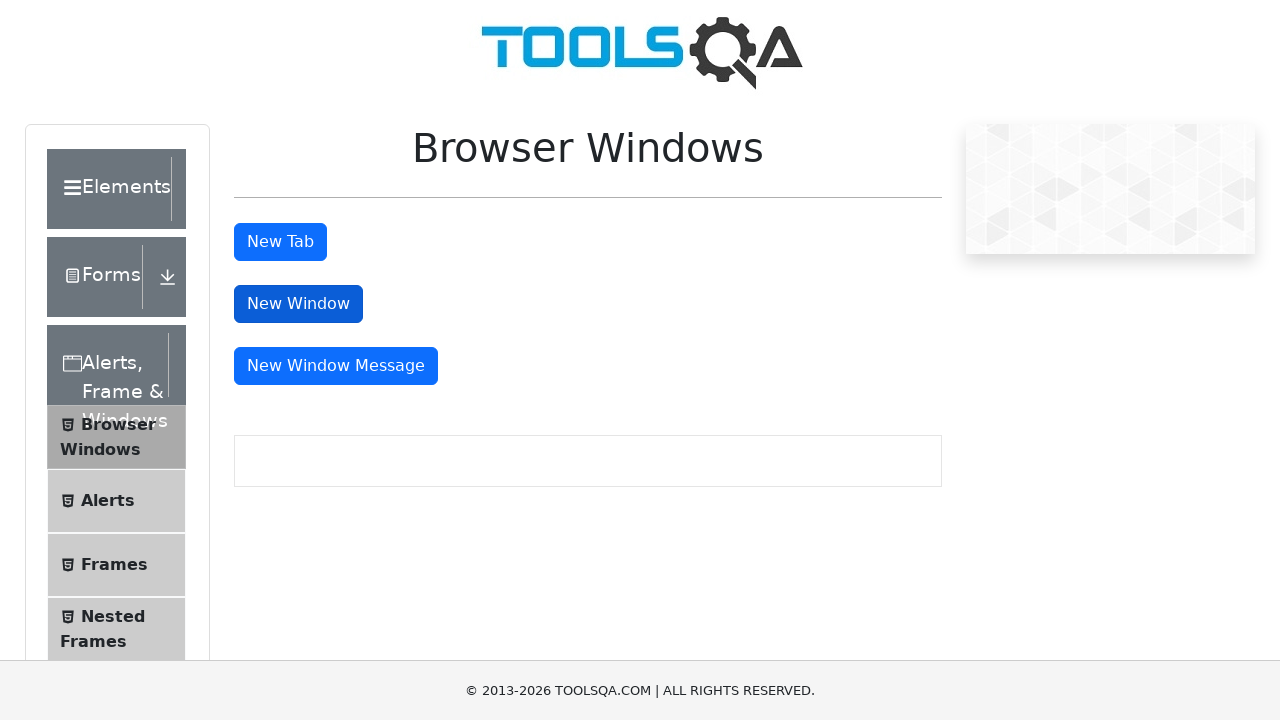

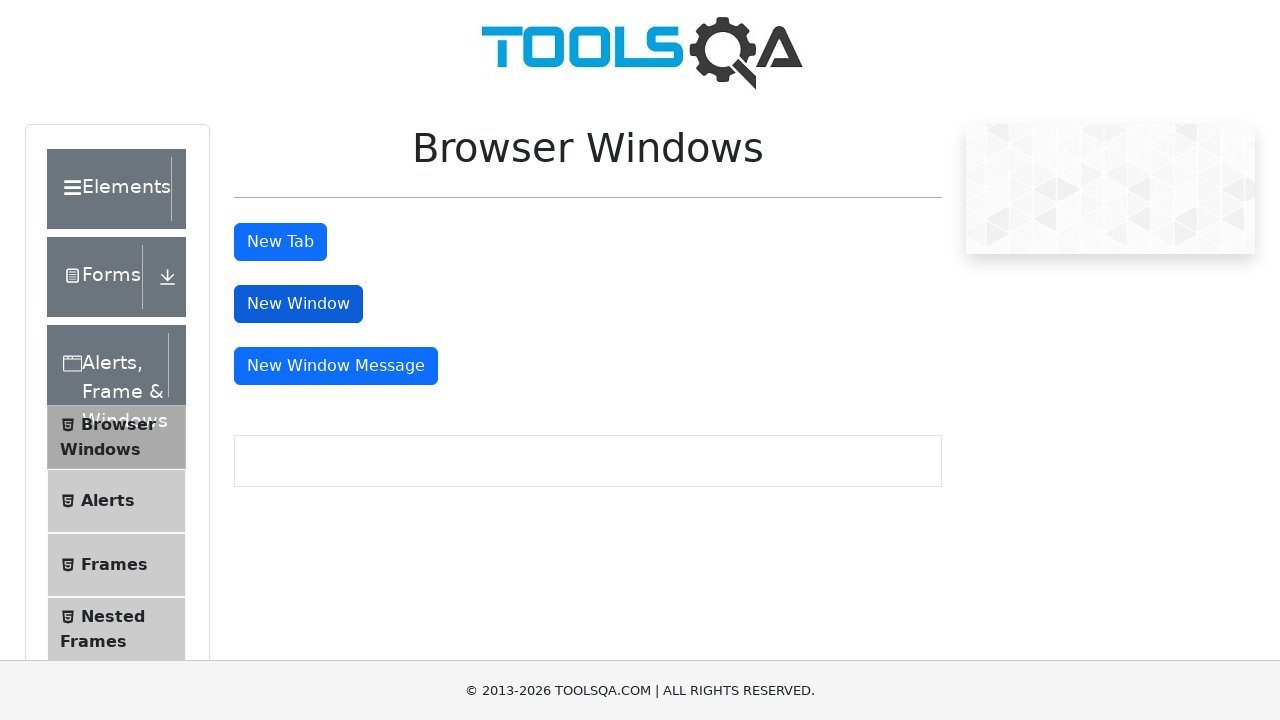